Tests the contact form functionality by navigating to the Contact Us page, filling in name, email, and message fields, then submitting the form.

Starting URL: https://shopdemo-alex-hot.koyeb.app/

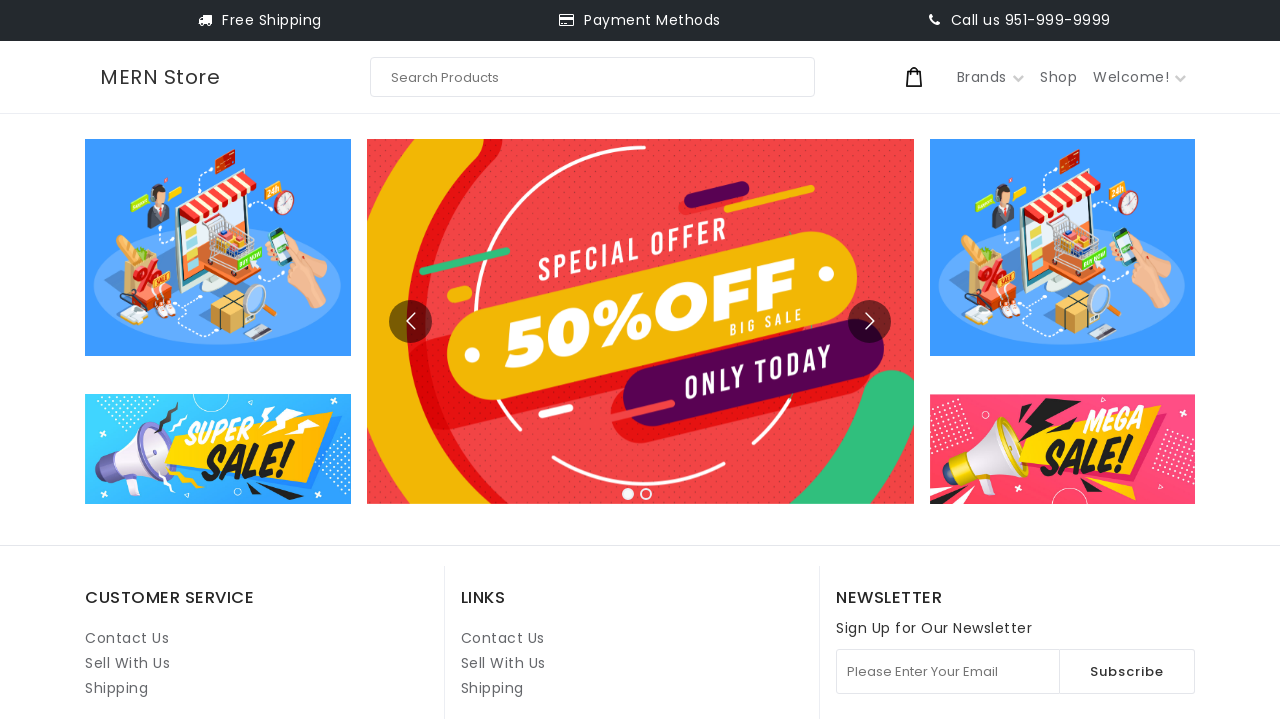

Clicked on Contact Us link at (503, 638) on internal:role=link[name="Contact Us"i] >> nth=1
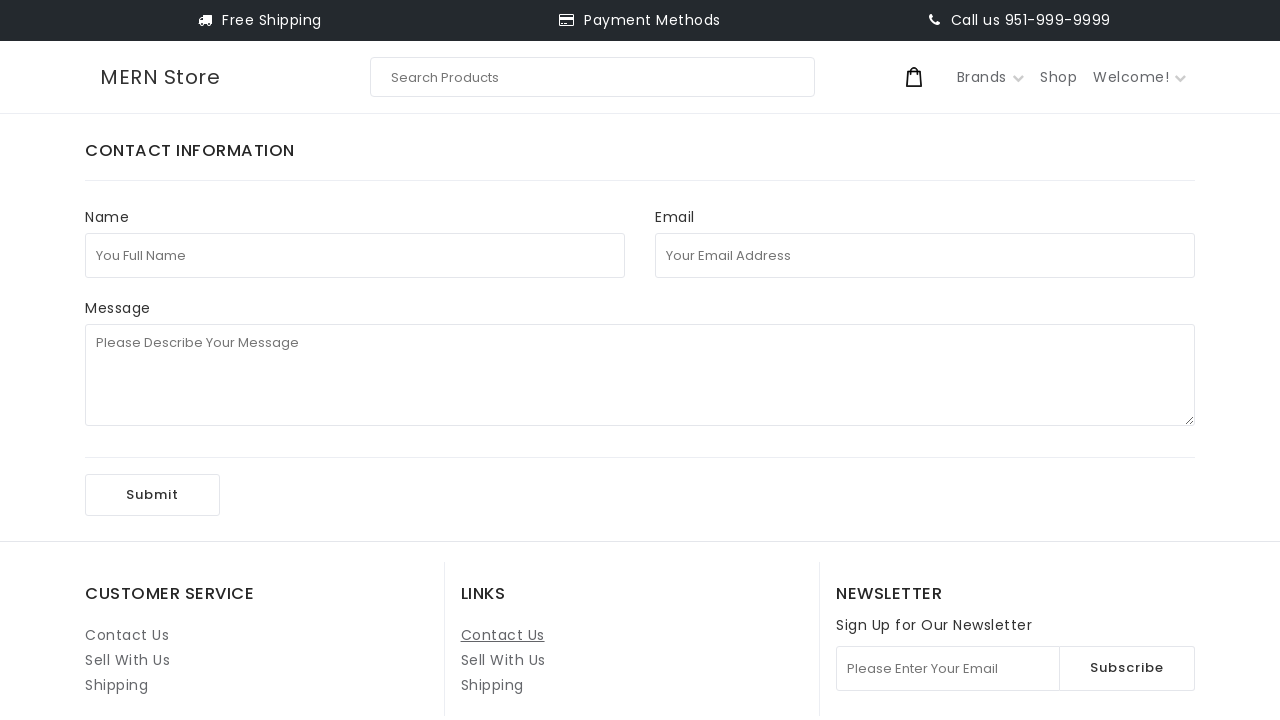

Clicked on full name field at (355, 255) on internal:attr=[placeholder="You Full Name"i]
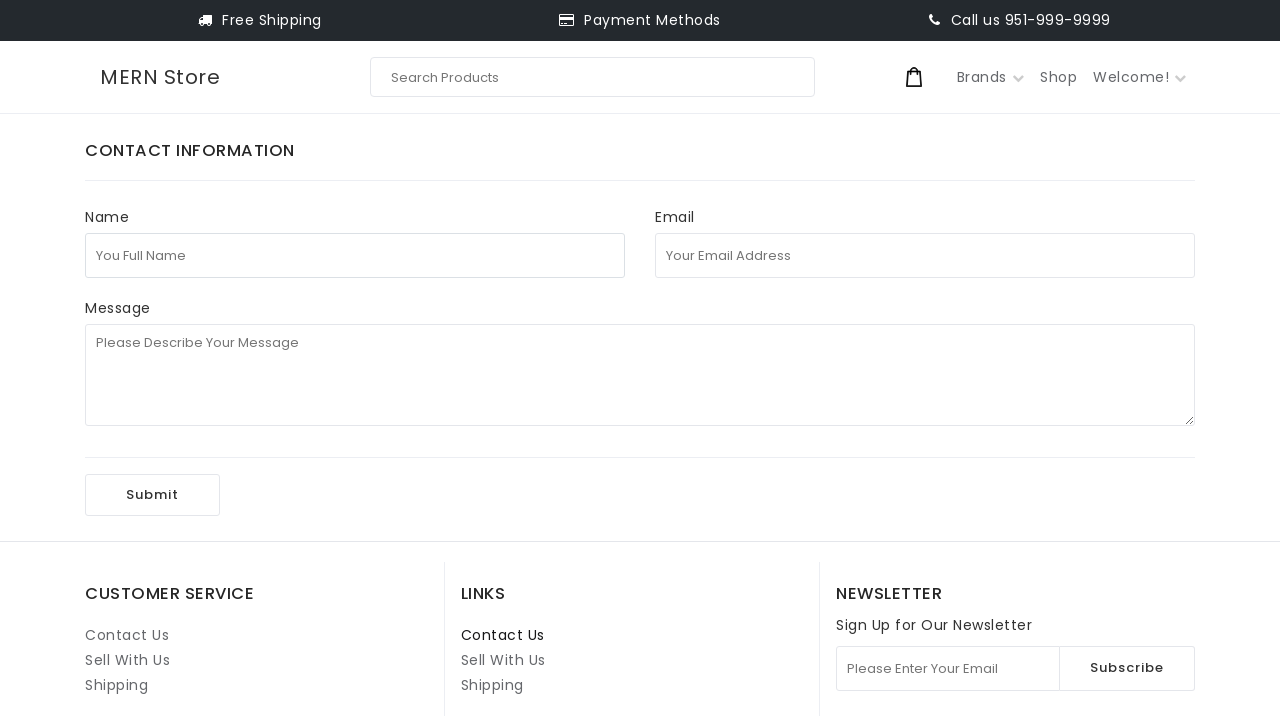

Filled in full name field with 'John Smith' on internal:attr=[placeholder="You Full Name"i]
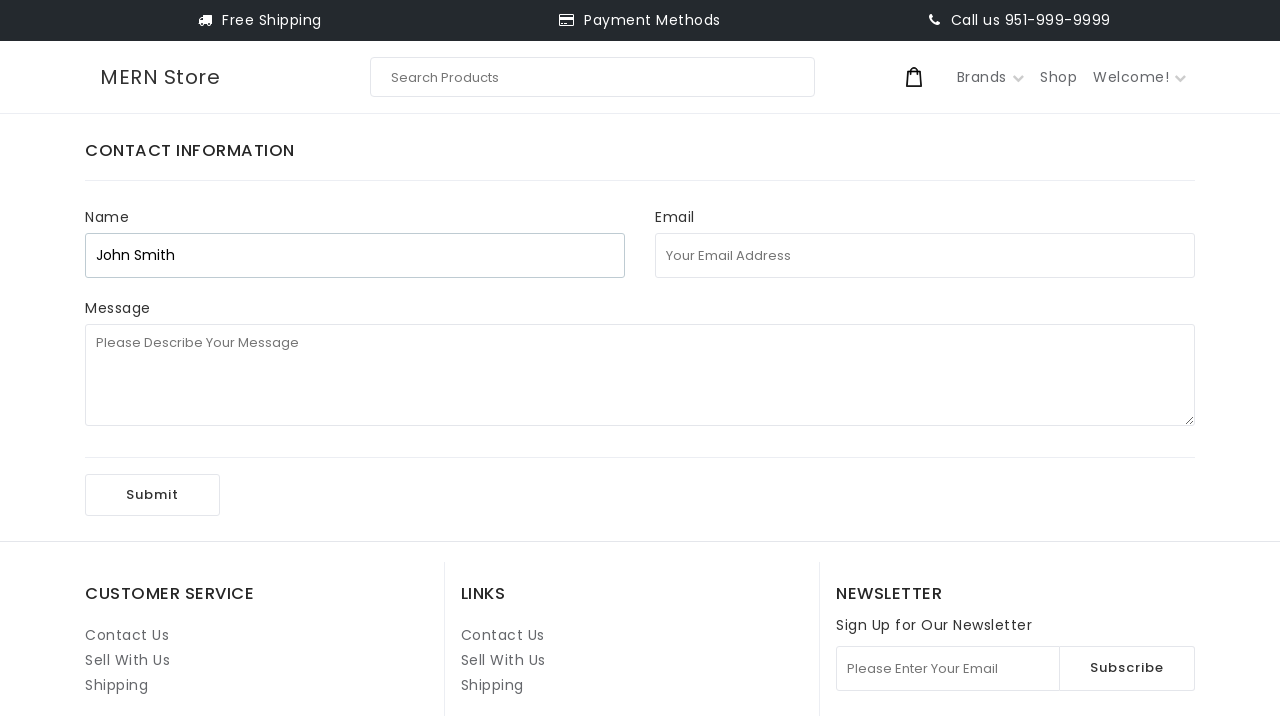

Clicked on email field at (925, 255) on internal:attr=[placeholder="Your Email Address"i]
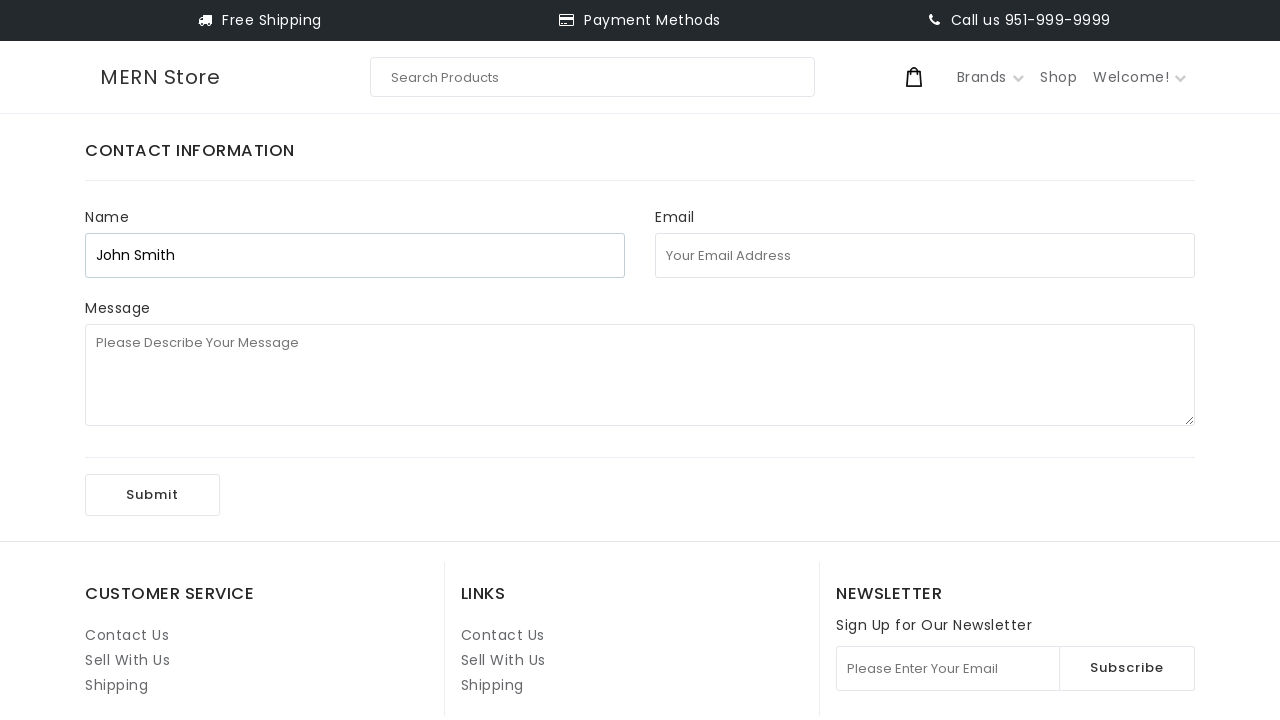

Filled in email field with 'johnsmith847@example.com' on internal:attr=[placeholder="Your Email Address"i]
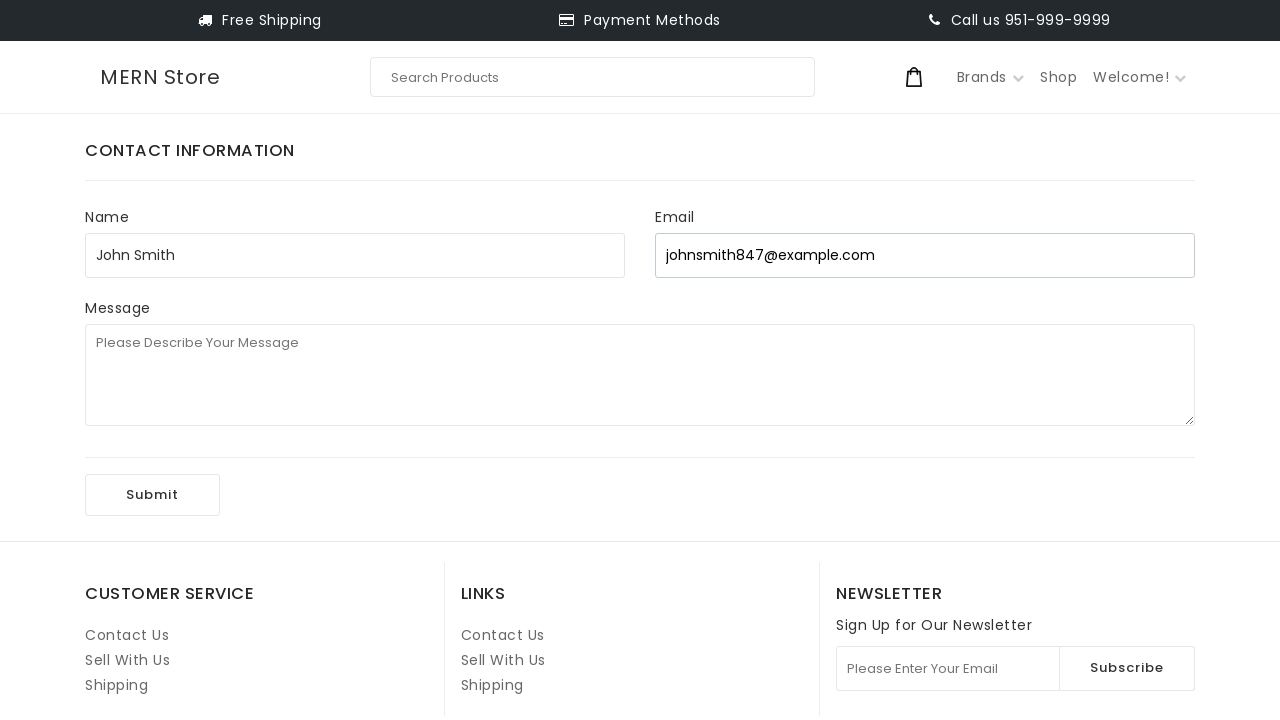

Clicked on message field at (640, 375) on internal:attr=[placeholder="Please Describe Your Message"i]
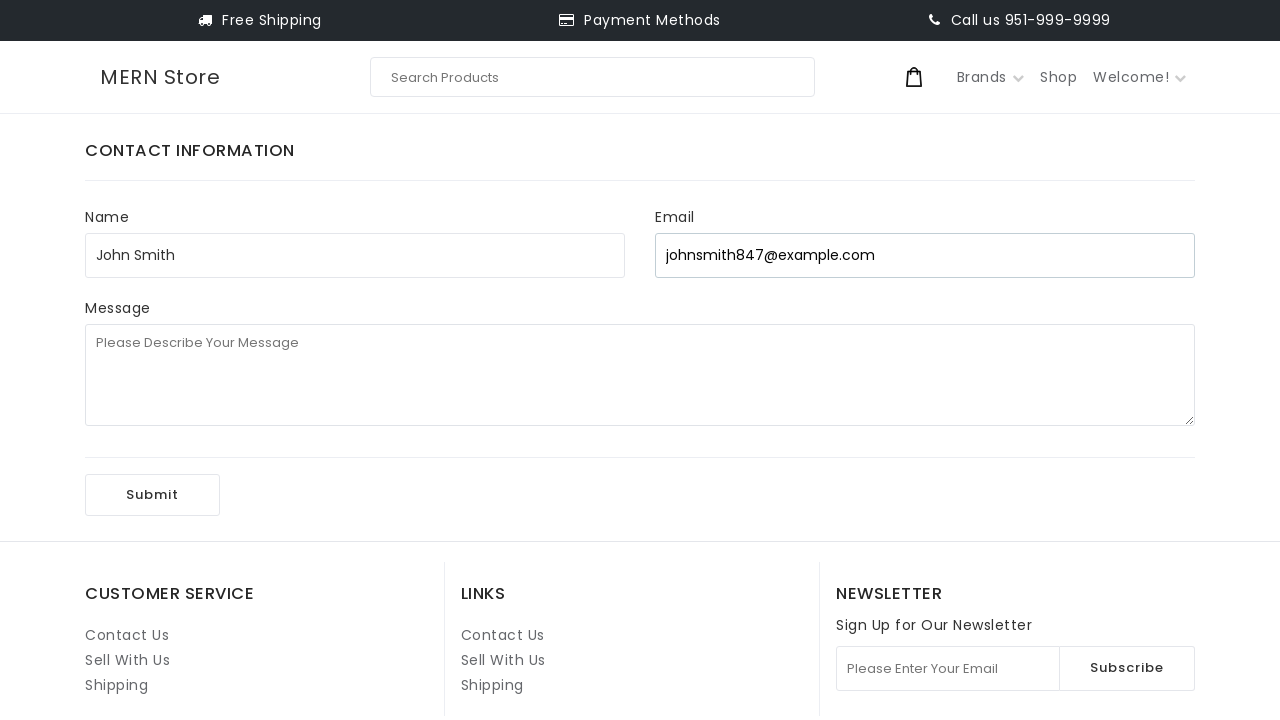

Filled in message field with test message on internal:attr=[placeholder="Please Describe Your Message"i]
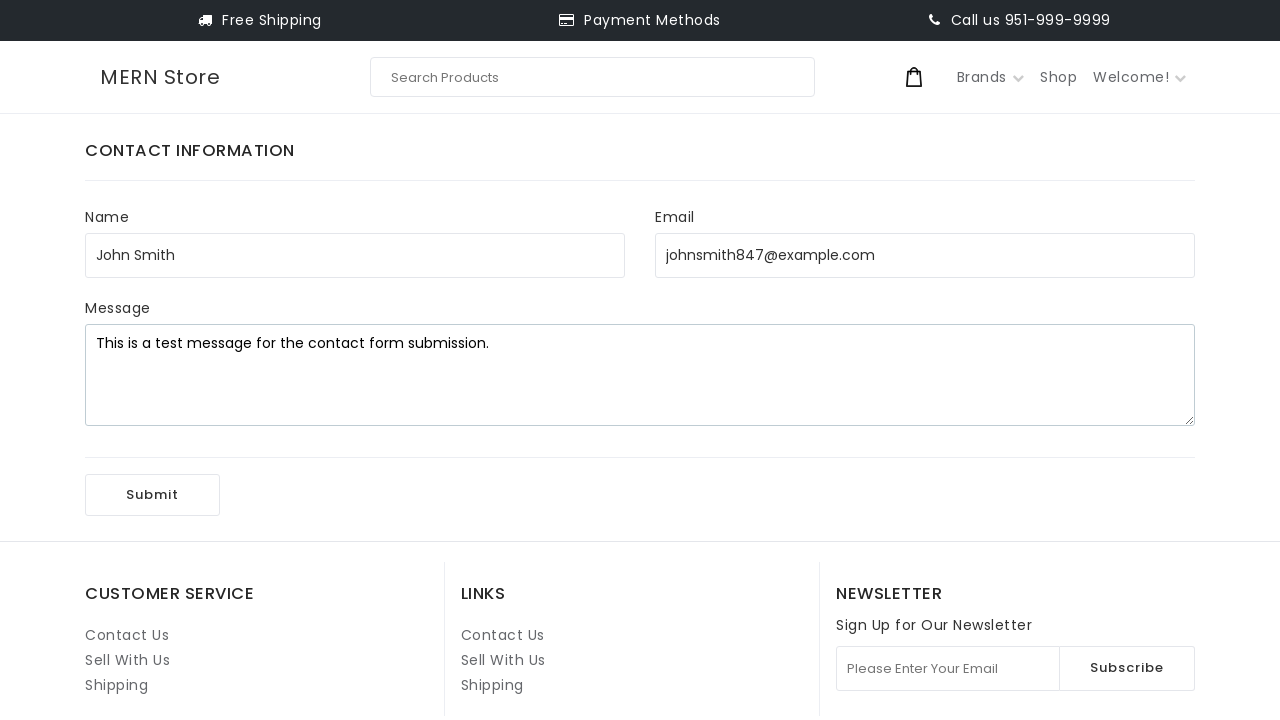

Clicked Submit button to submit the contact form at (152, 495) on internal:role=button[name="Submit"i]
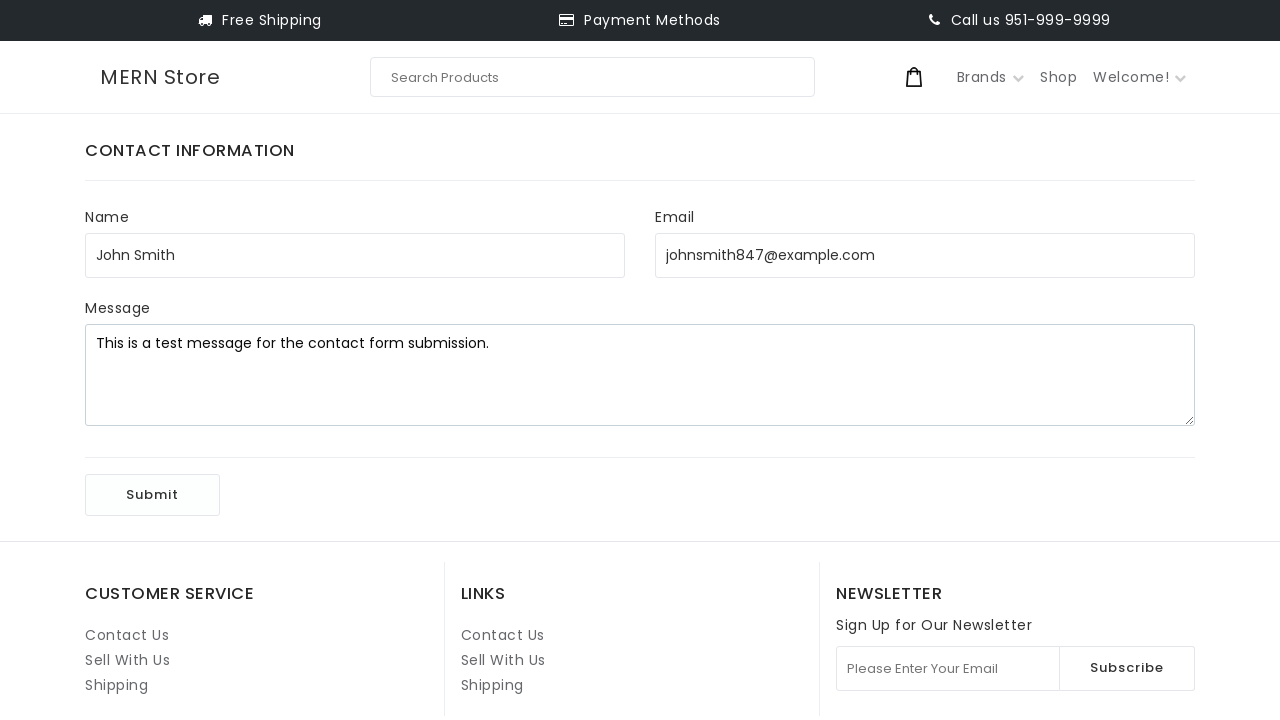

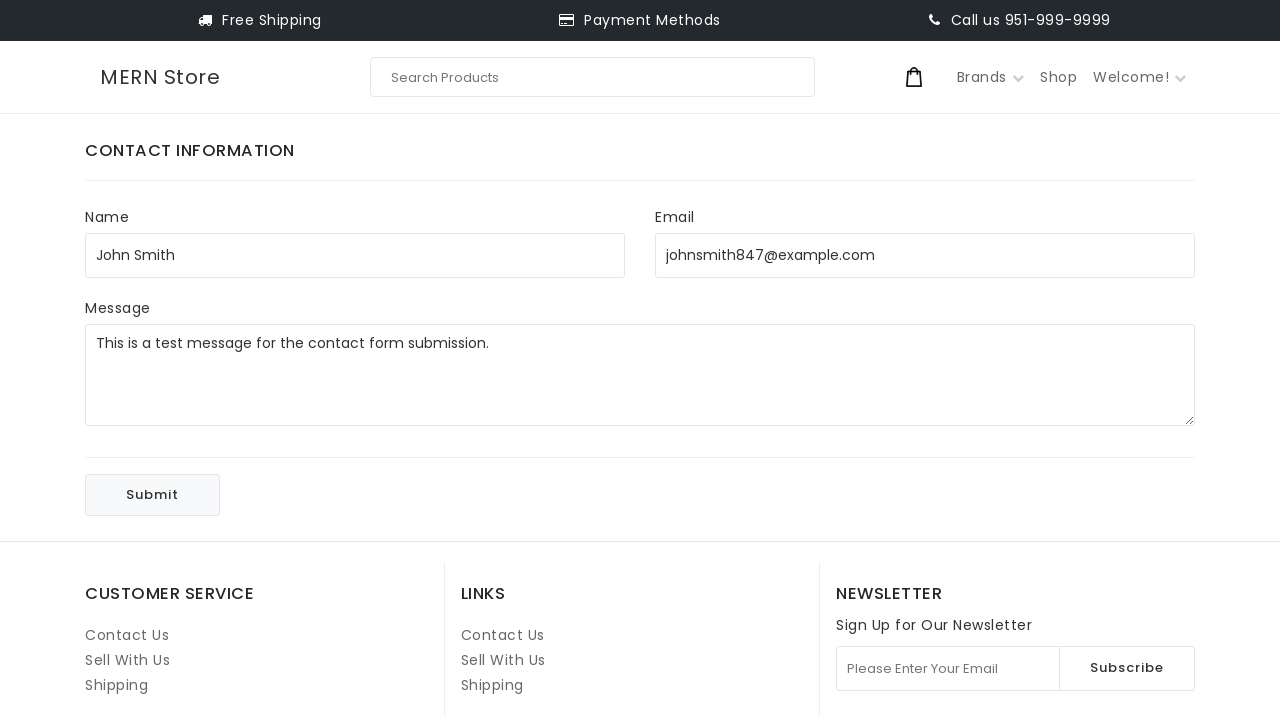